Tests that todo data persists after page reload

Starting URL: https://demo.playwright.dev/todomvc

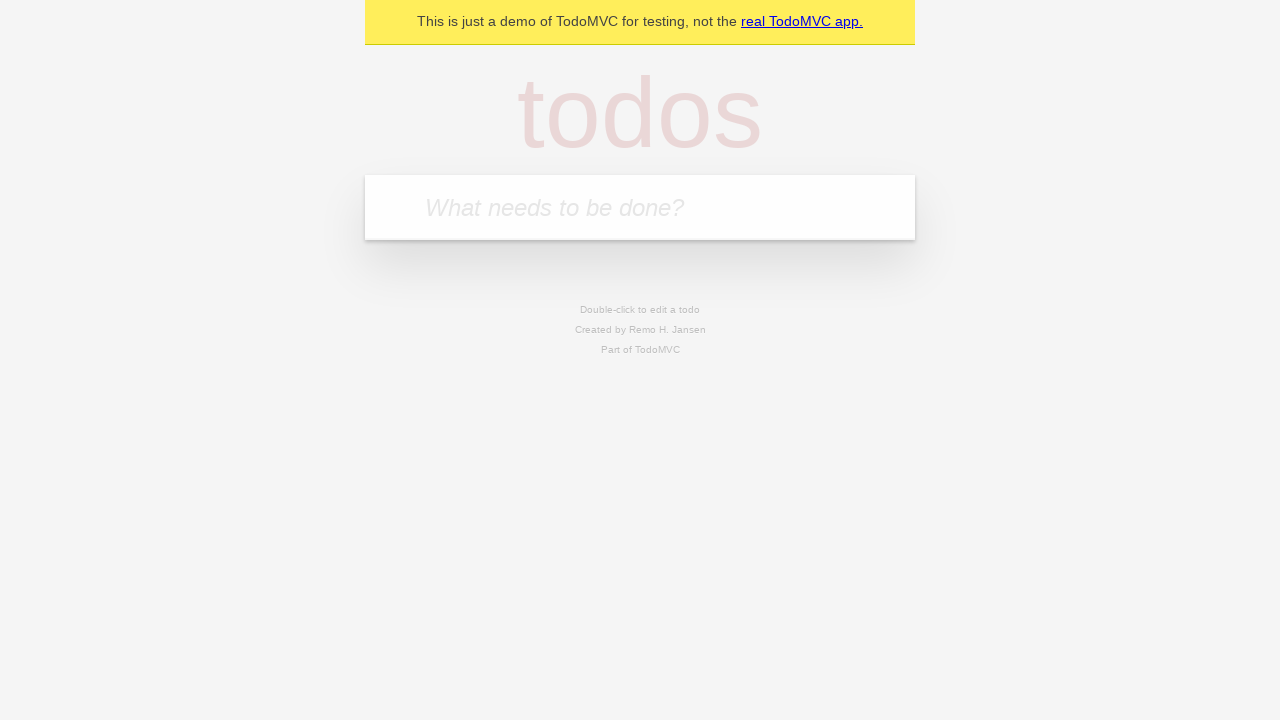

Filled todo input with 'buy some cheese' on internal:attr=[placeholder="What needs to be done?"i]
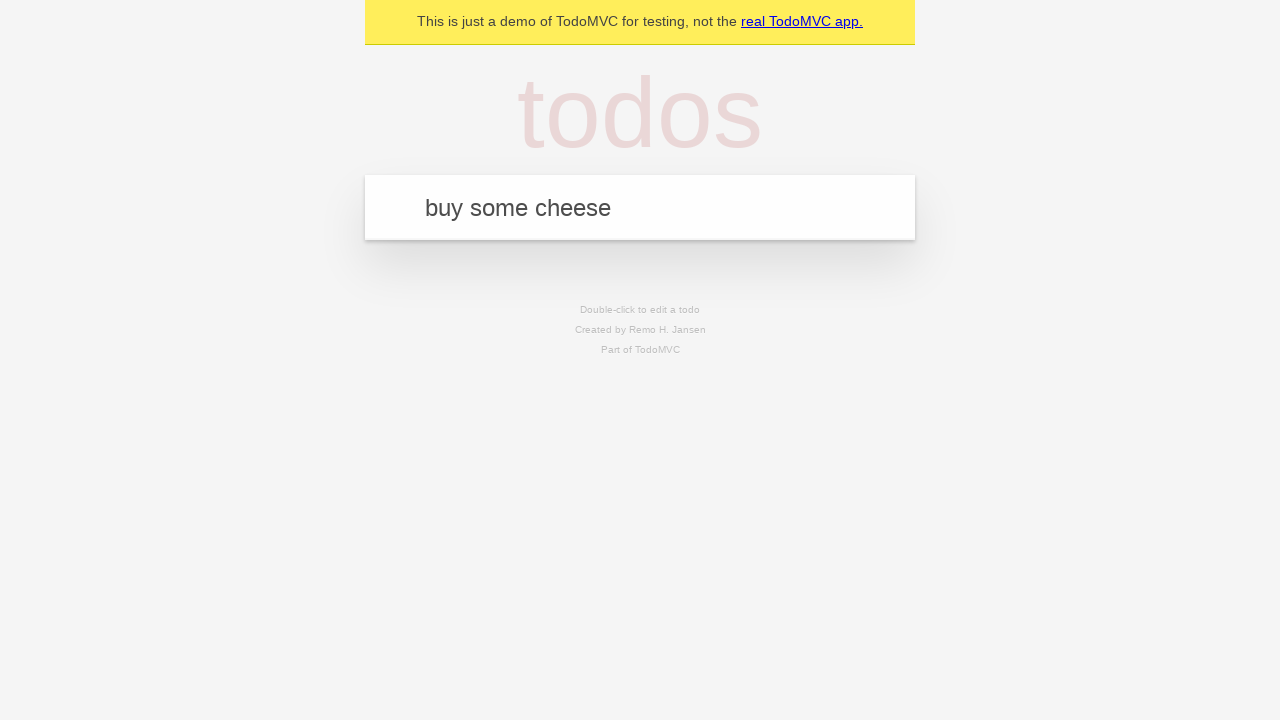

Pressed Enter to add first todo on internal:attr=[placeholder="What needs to be done?"i]
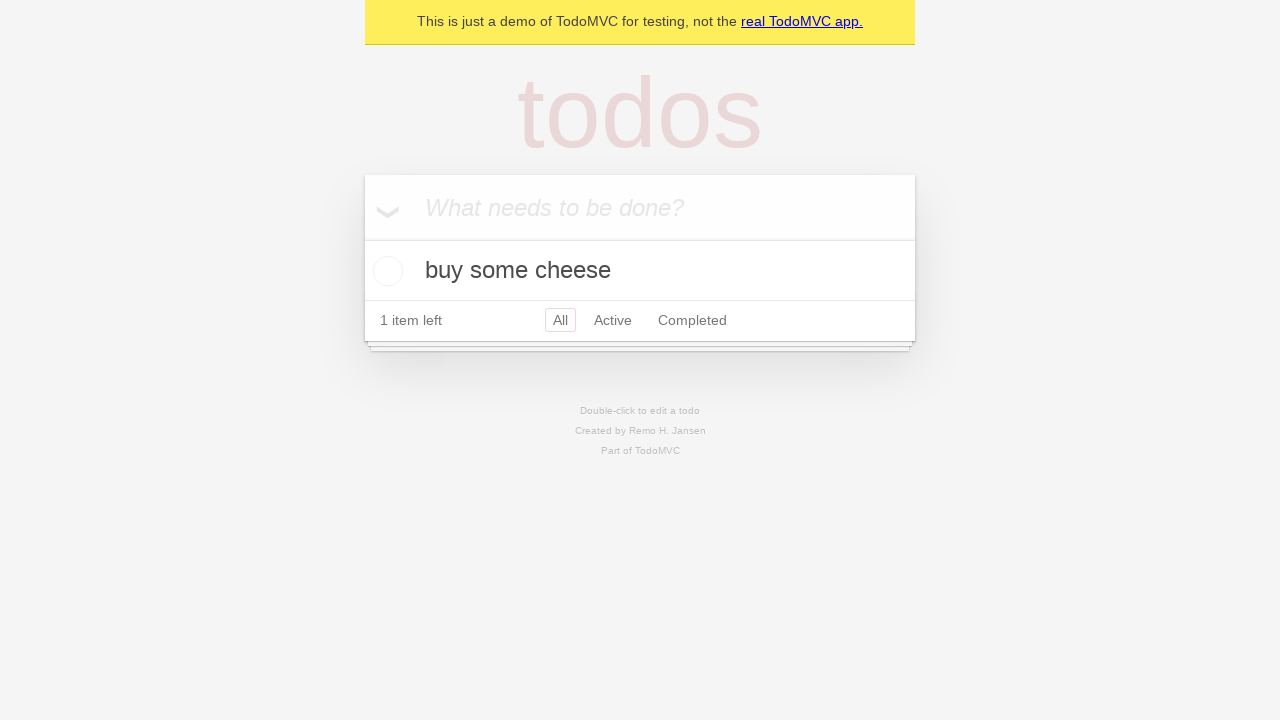

Filled todo input with 'feed the cat' on internal:attr=[placeholder="What needs to be done?"i]
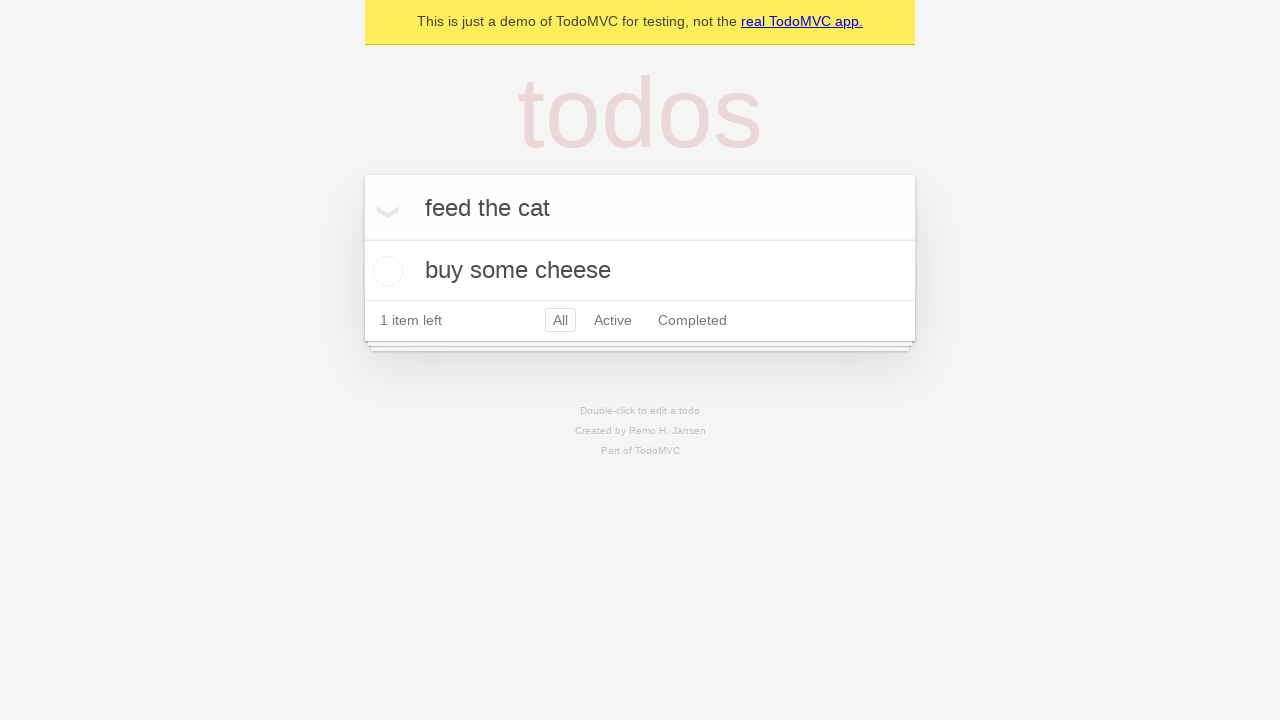

Pressed Enter to add second todo on internal:attr=[placeholder="What needs to be done?"i]
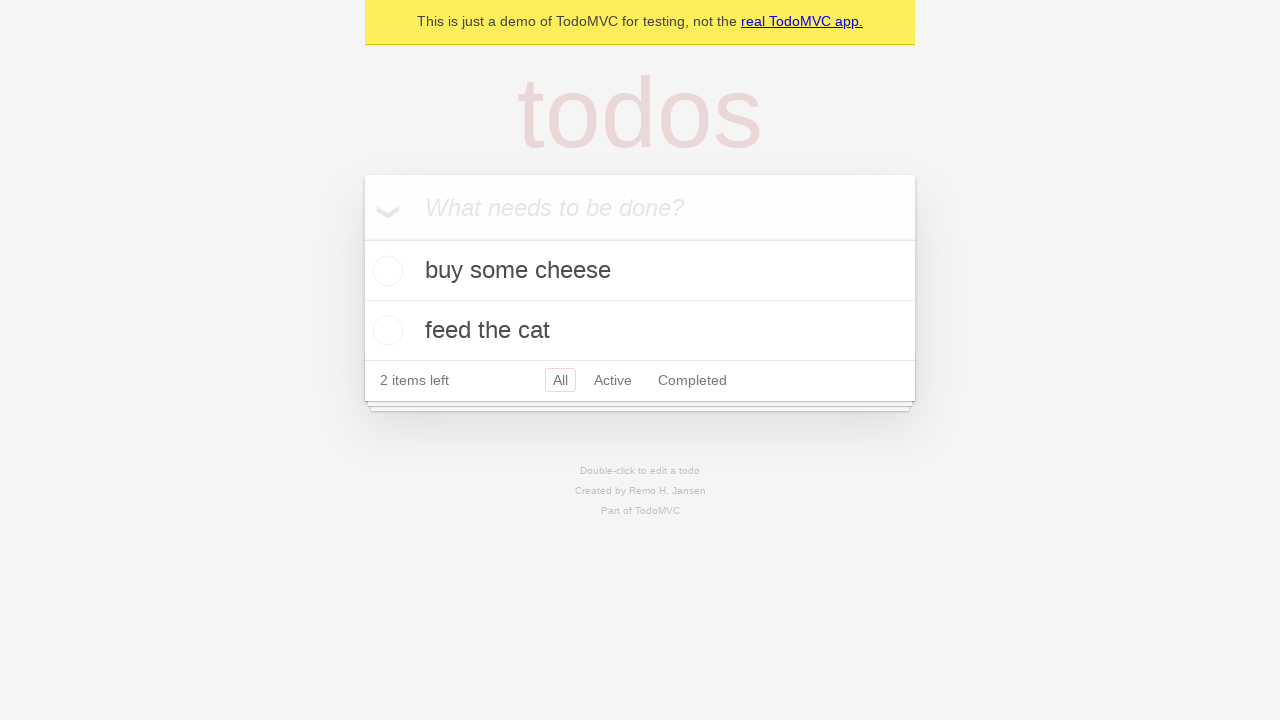

Checked the first todo item at (385, 271) on internal:testid=[data-testid="todo-item"s] >> nth=0 >> internal:role=checkbox
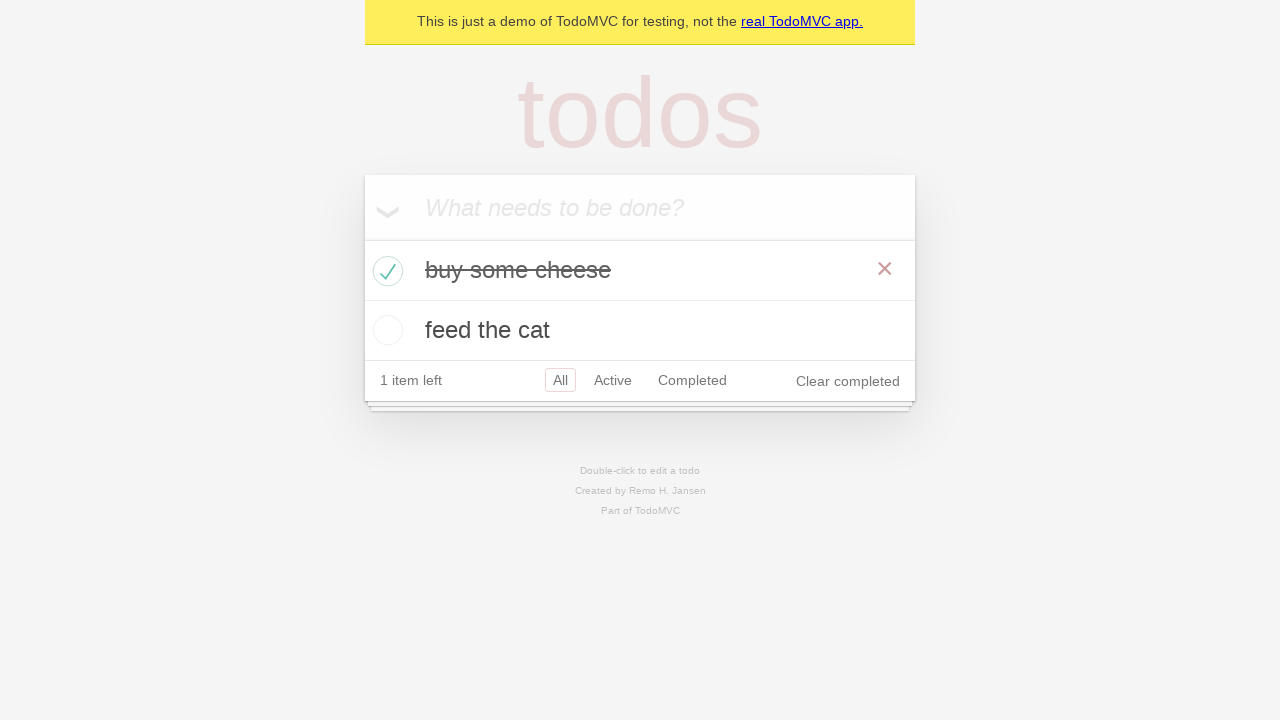

Reloaded the page
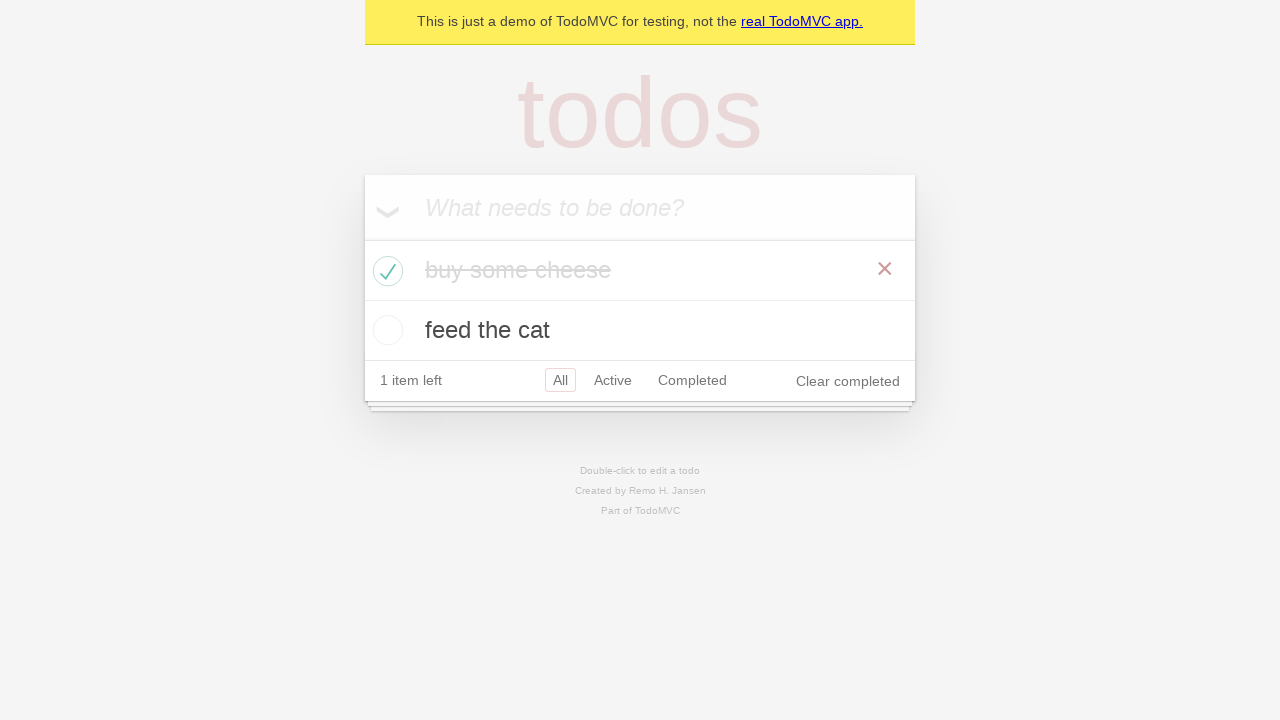

Verified that todo items persisted after page reload
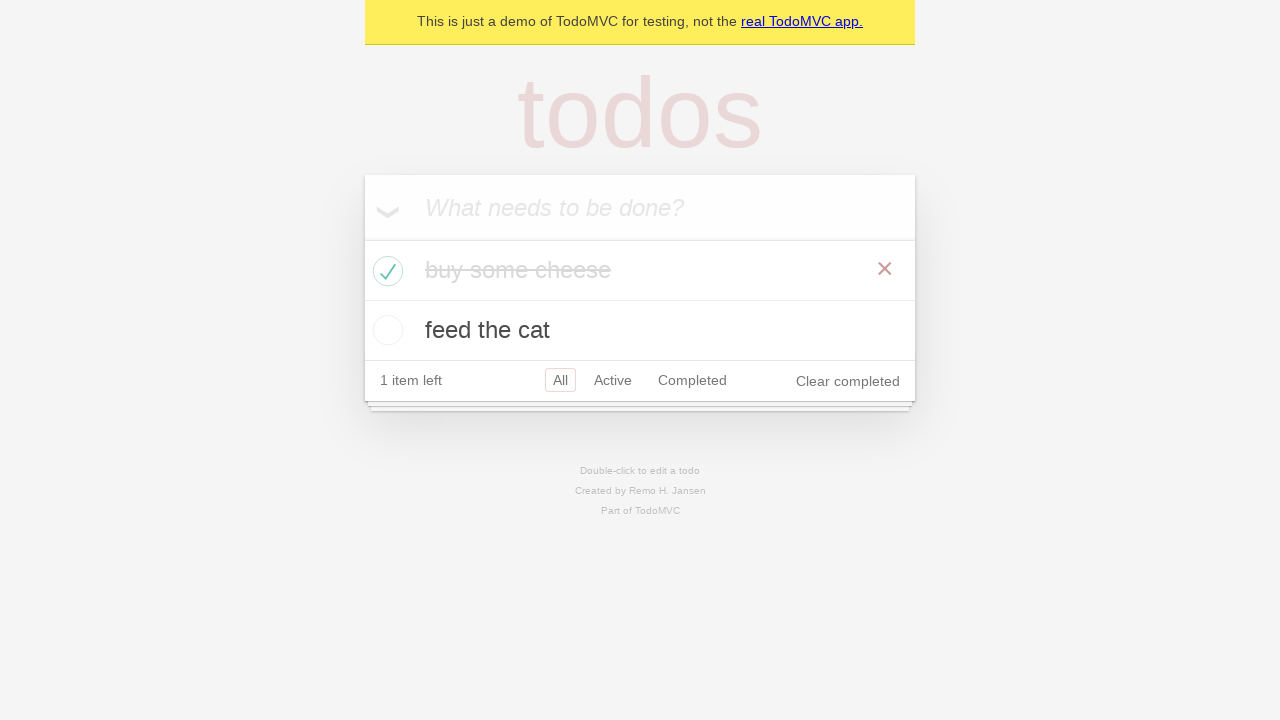

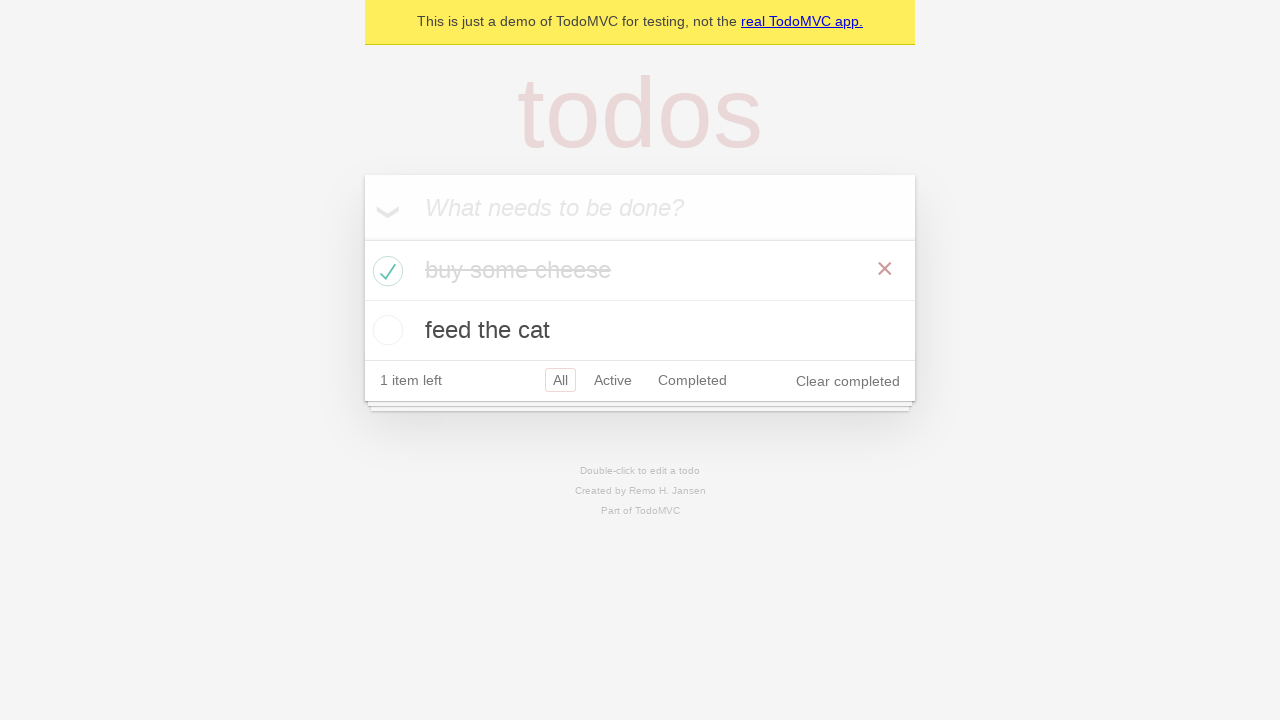